Tests highlighting an element on the page by finding an element by ID and applying a visual border style to make it stand out, demonstrating how to visually identify elements during test execution.

Starting URL: http://the-internet.herokuapp.com/large

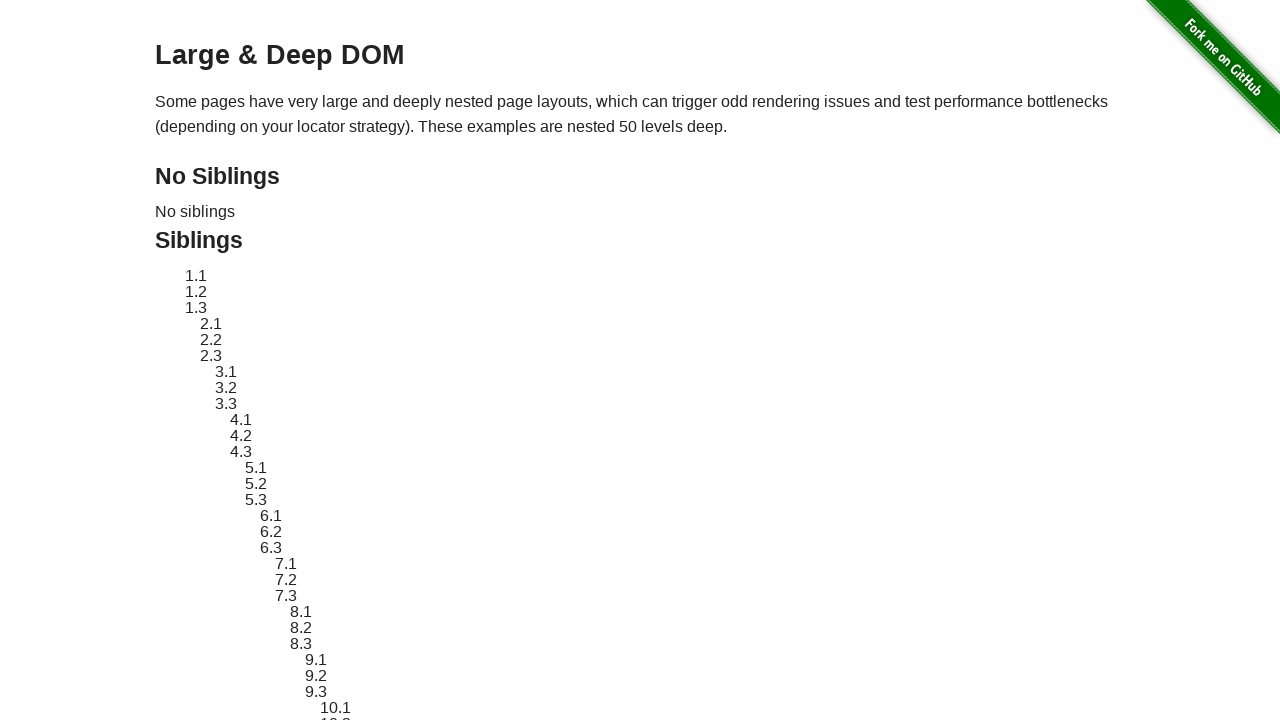

Located target element with ID 'sibling-2.3'
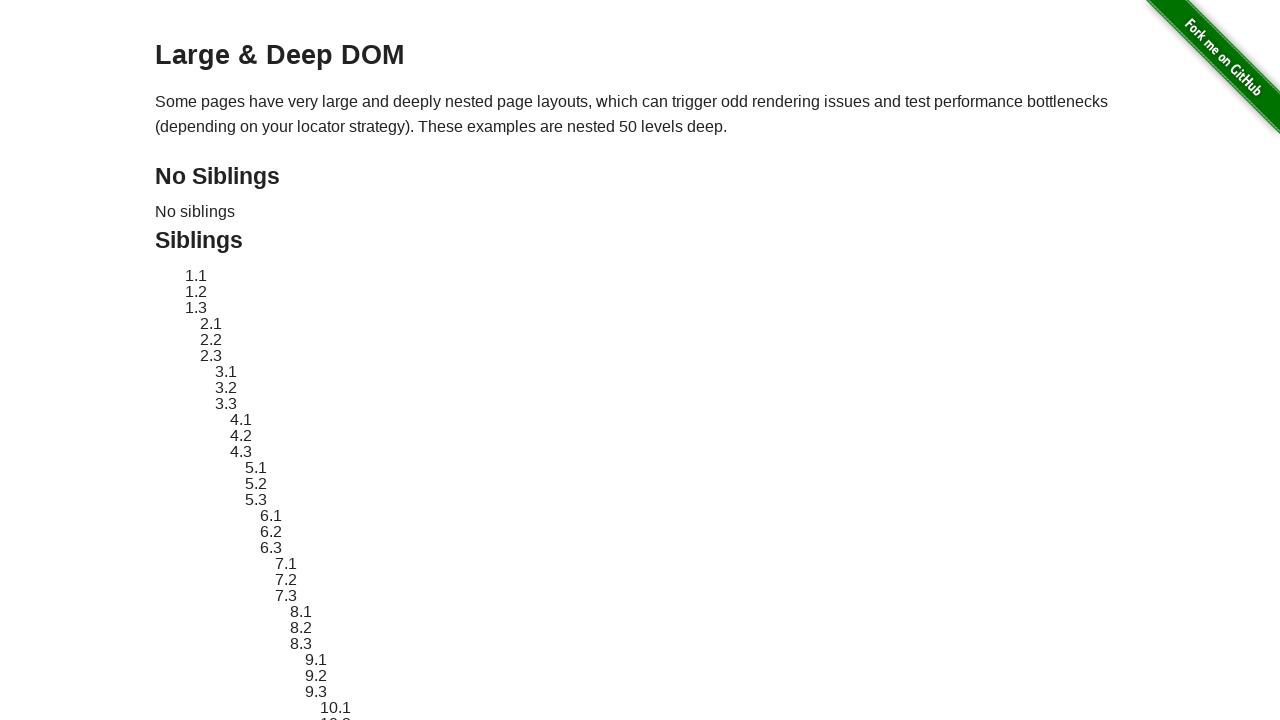

Element became visible
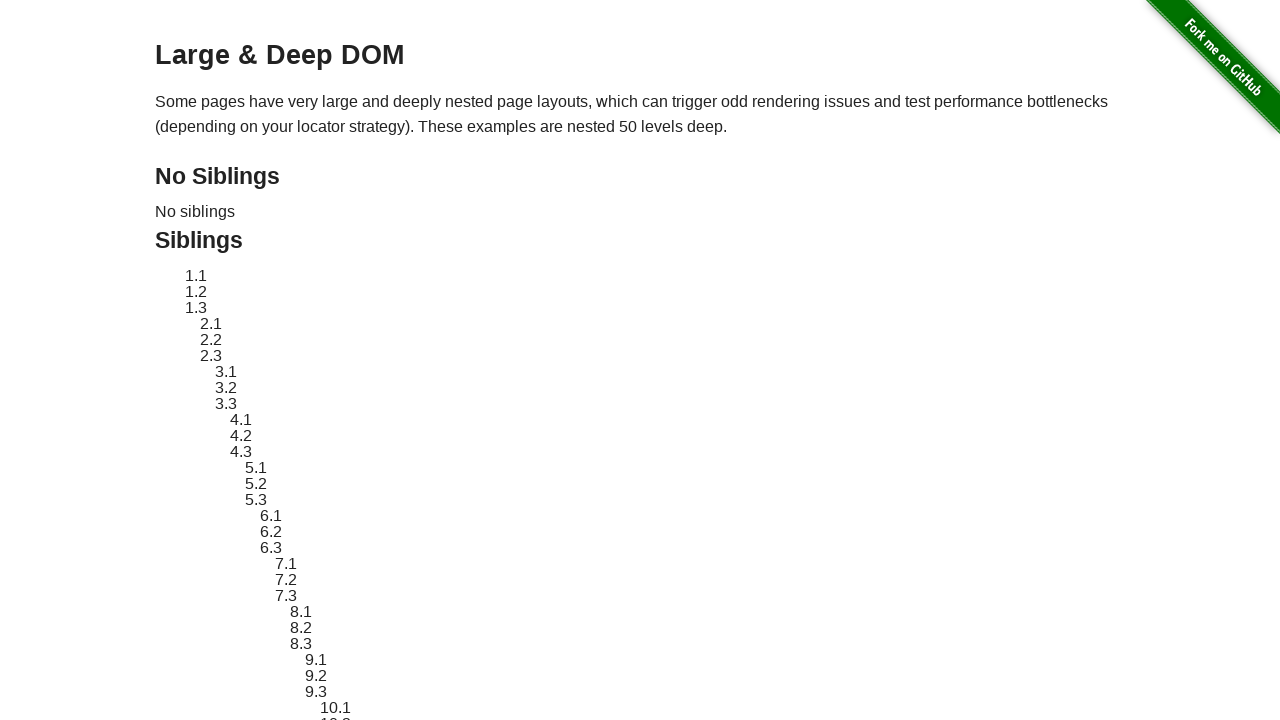

Retrieved original element style attribute
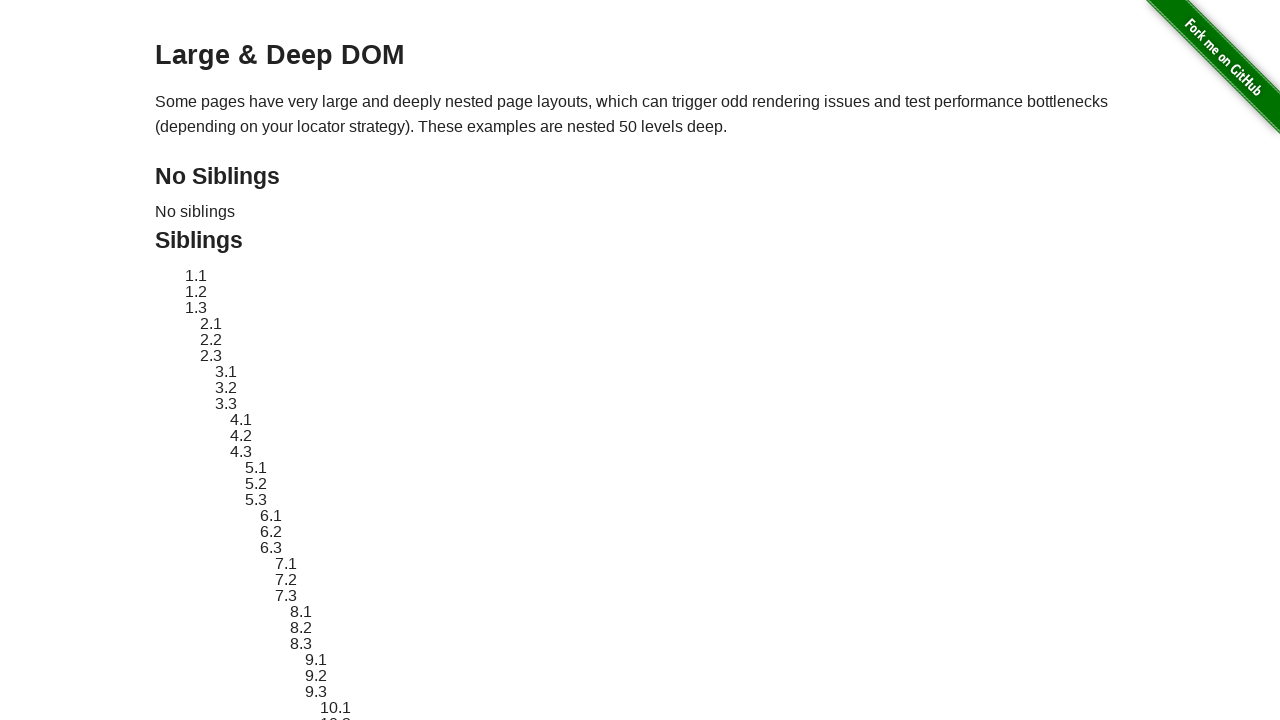

Applied red dashed border highlight style to target element
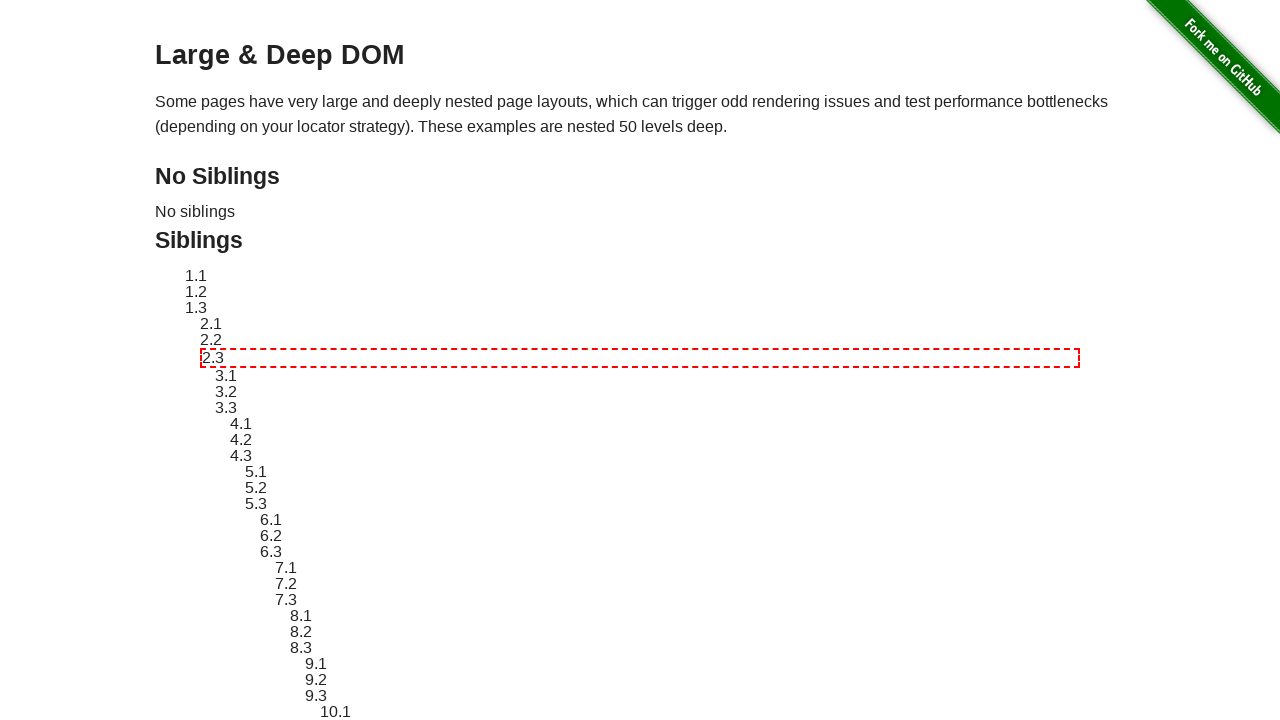

Waited 2 seconds to observe highlight effect
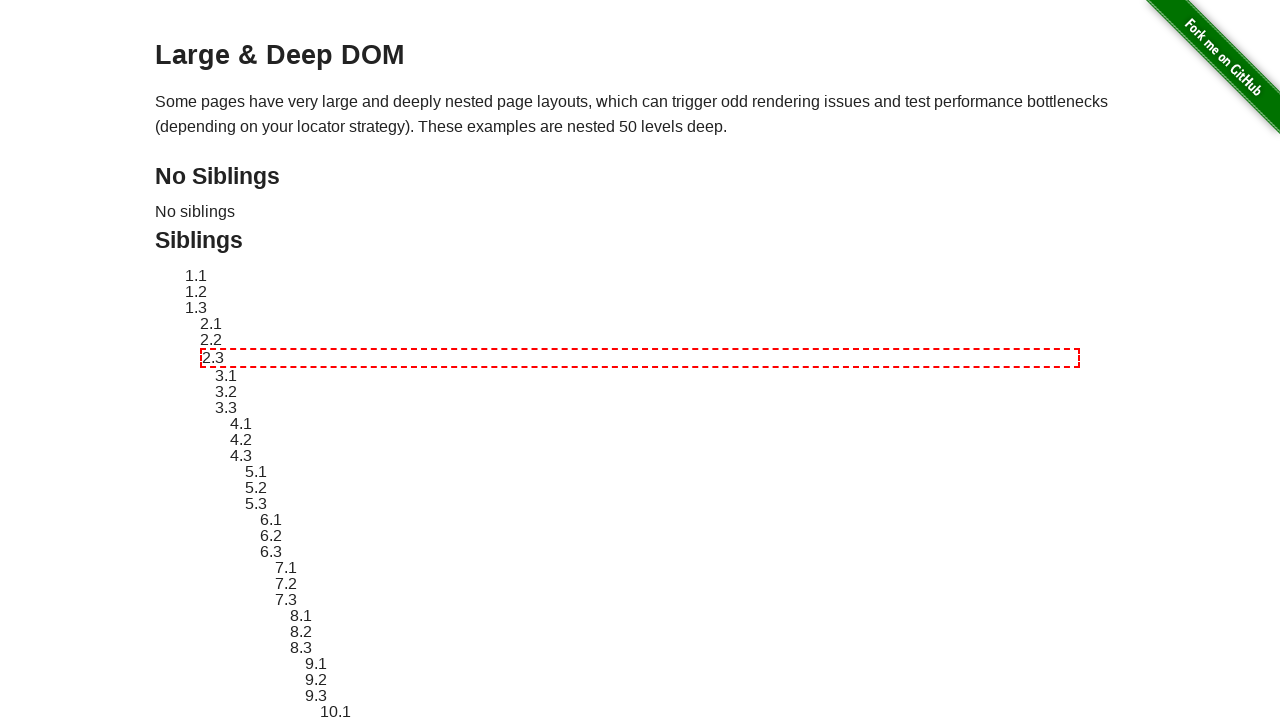

Reverted element style back to original state
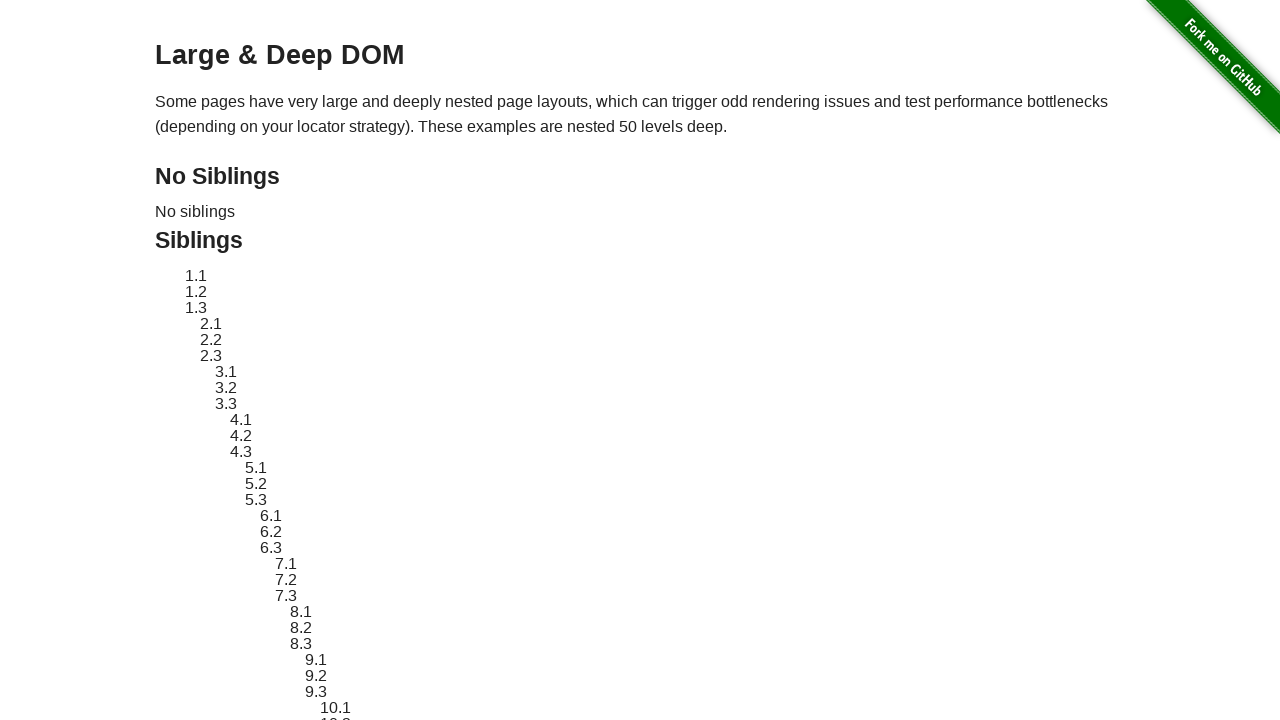

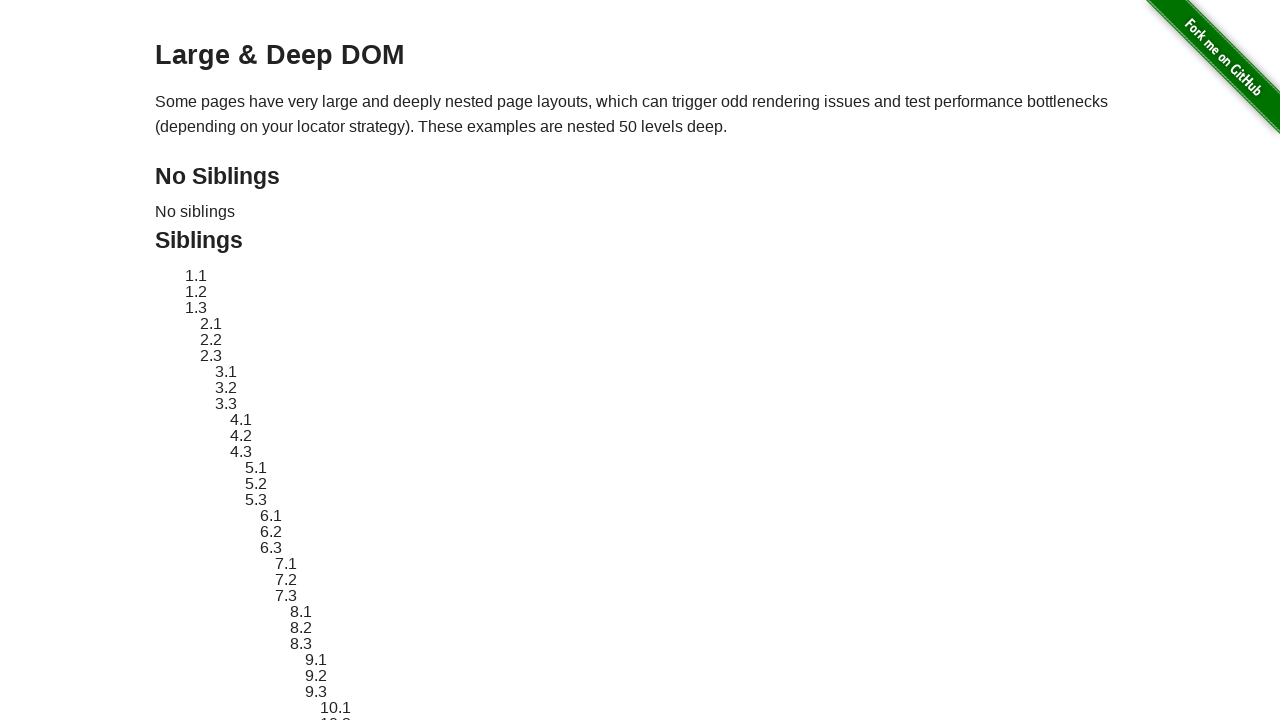